Tests drag and drop functionality on the jQuery UI droppable demo page by dragging an element and dropping it onto a target area within an iframe.

Starting URL: https://jqueryui.com/droppable/

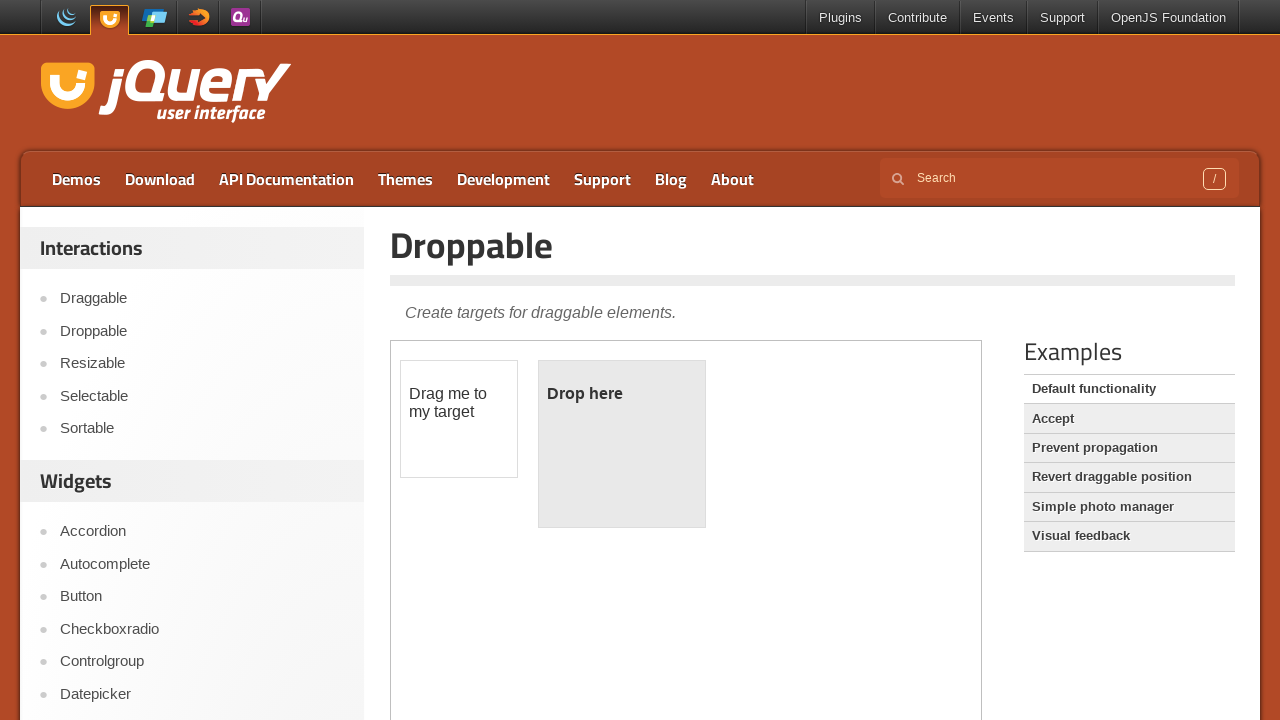

Located the demo iframe containing drag and drop elements
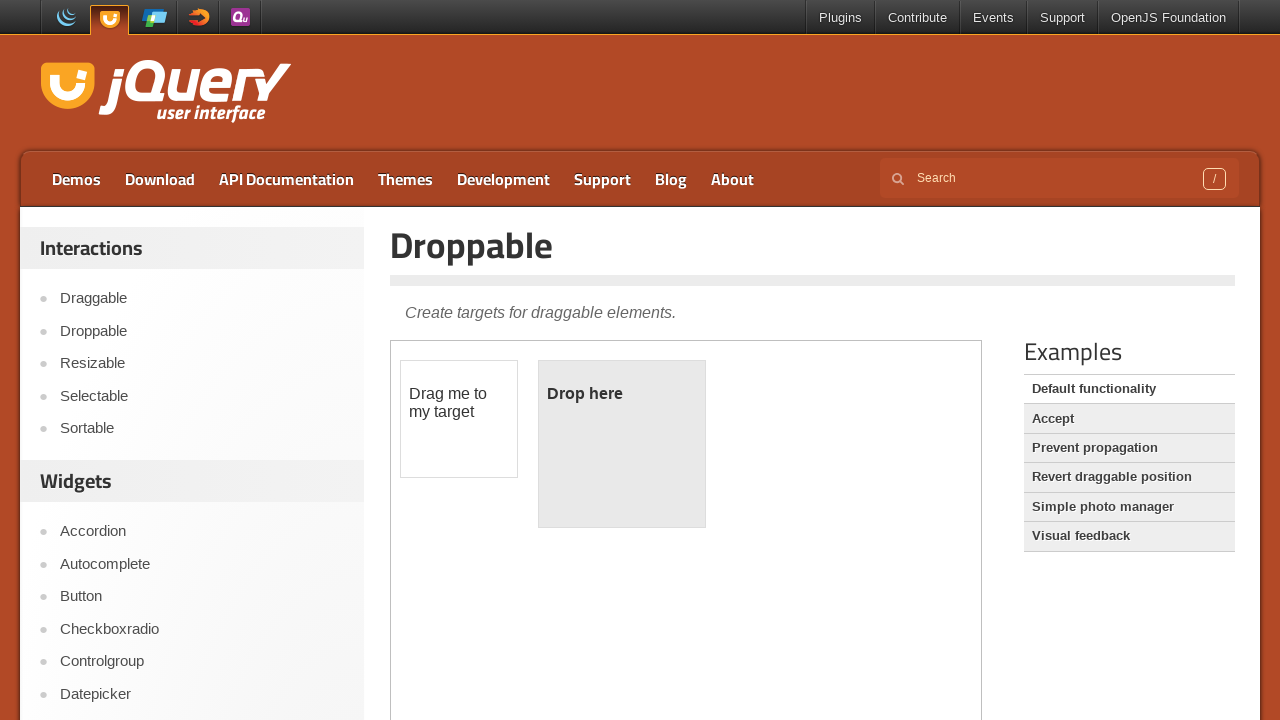

Waited for draggable element to become visible
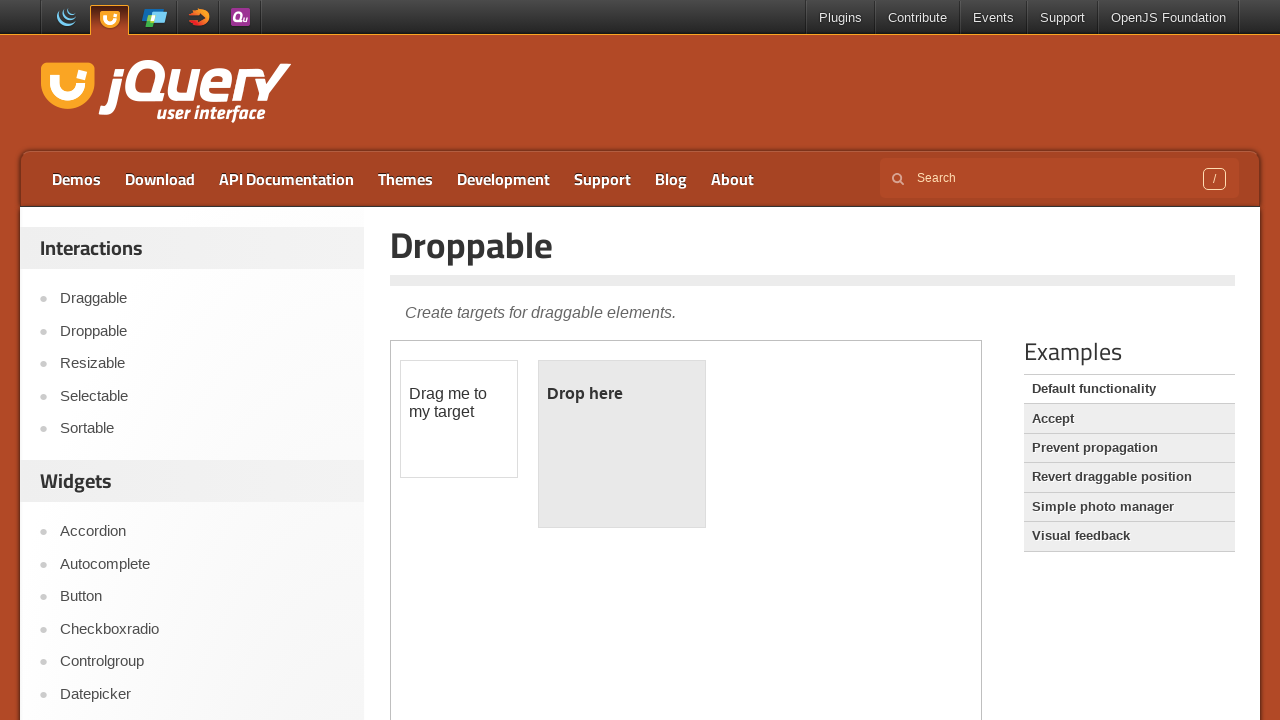

Waited for droppable element to become visible
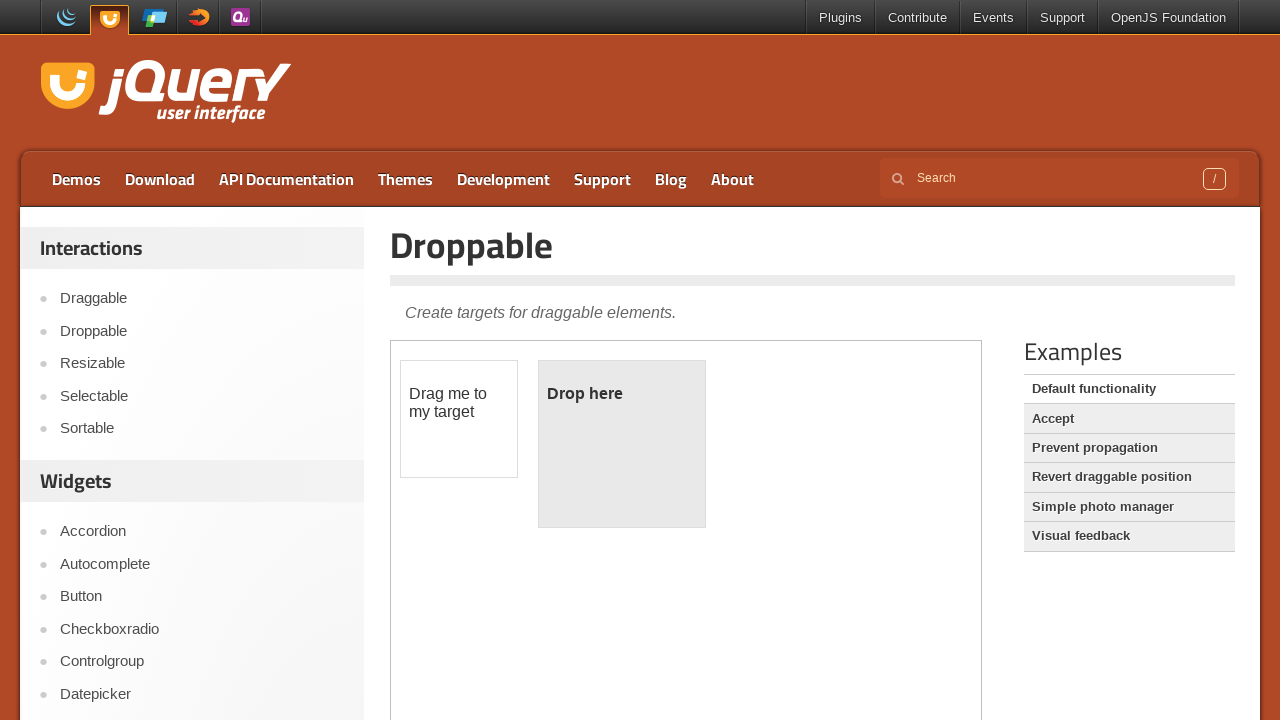

Retrieved reference to draggable element
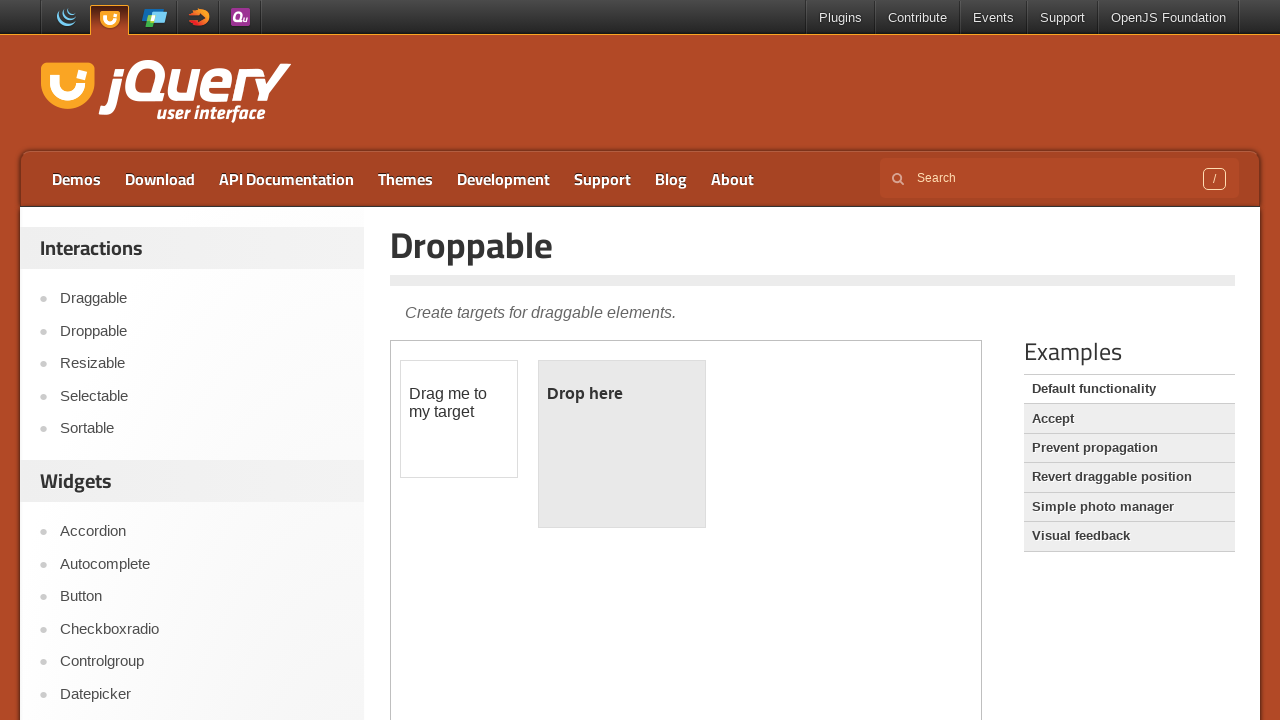

Retrieved reference to droppable element
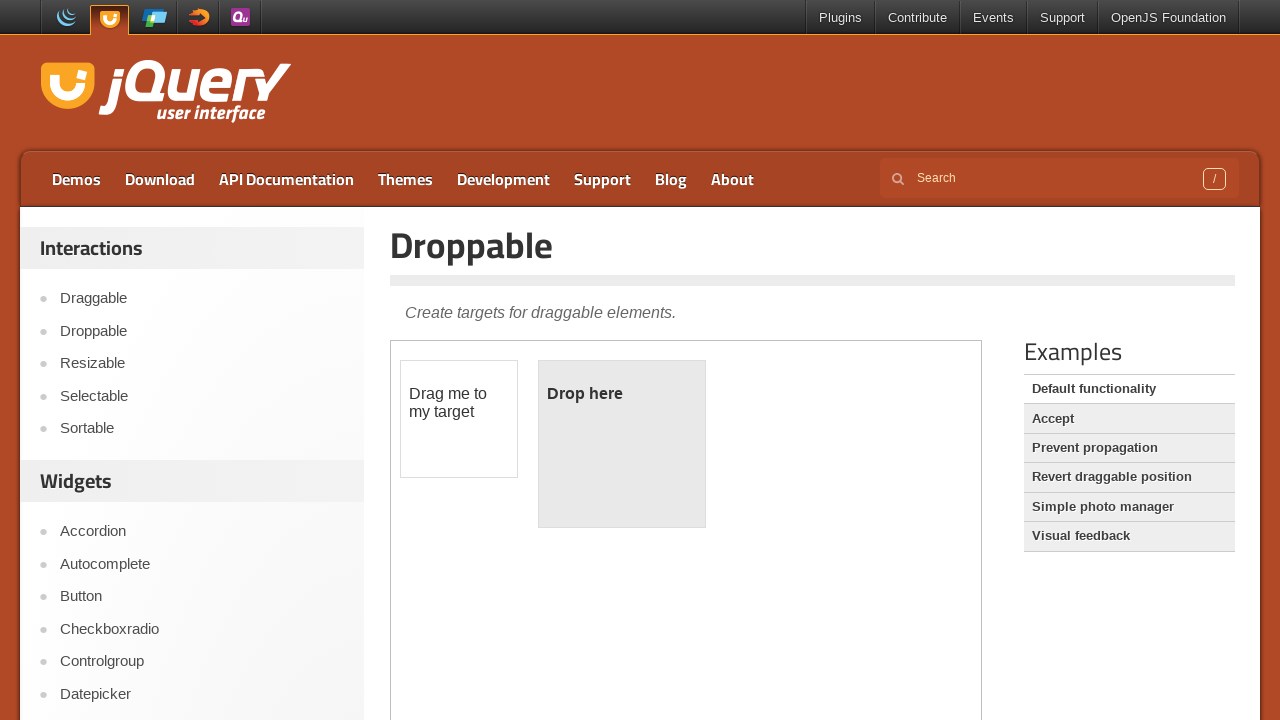

Dragged draggable element onto droppable target area at (622, 444)
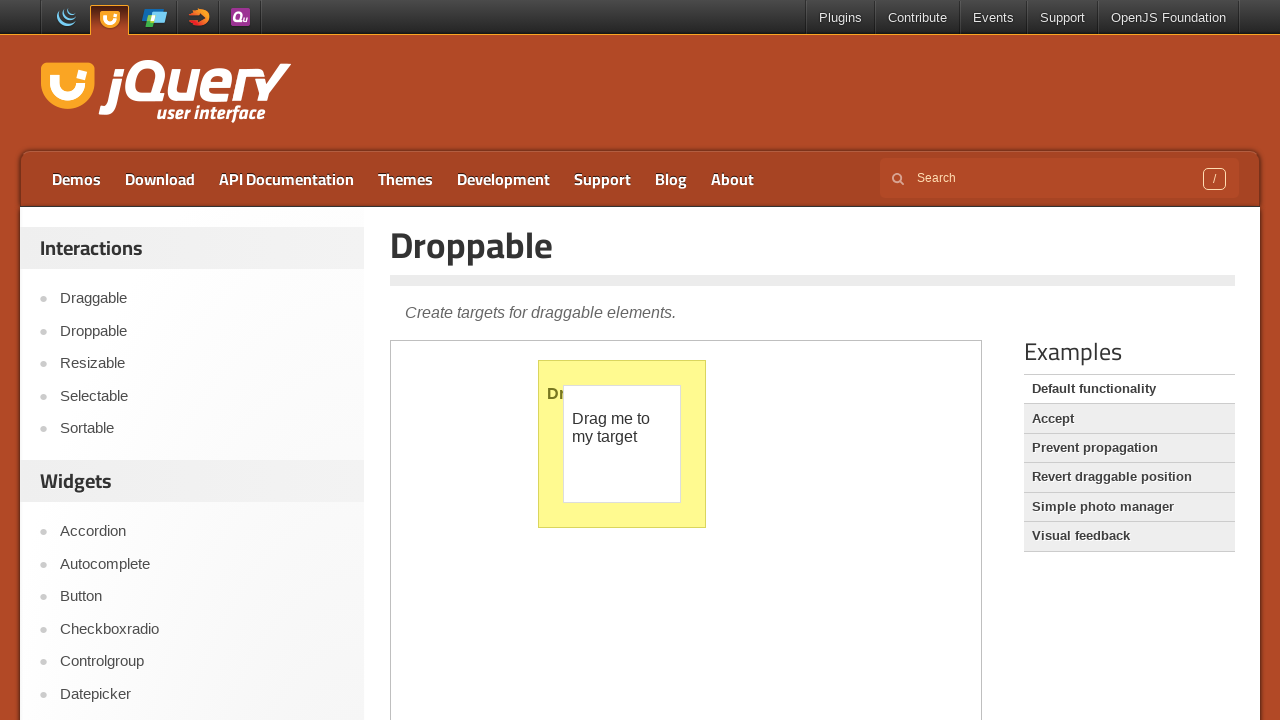

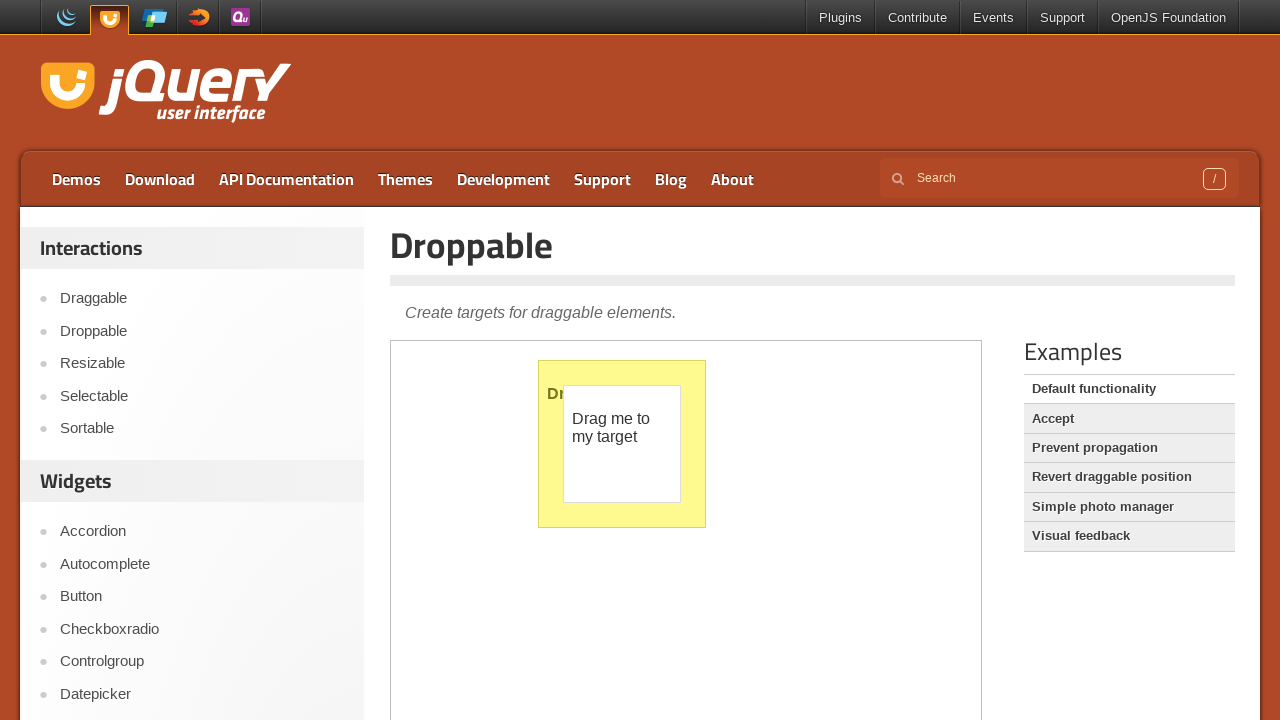